Tests adding specific grocery items (Cucumber, Brocolli, Beetroot) to cart on an e-commerce practice site by iterating through products and clicking "Add to cart" for matching items

Starting URL: https://rahulshettyacademy.com/seleniumPractise/

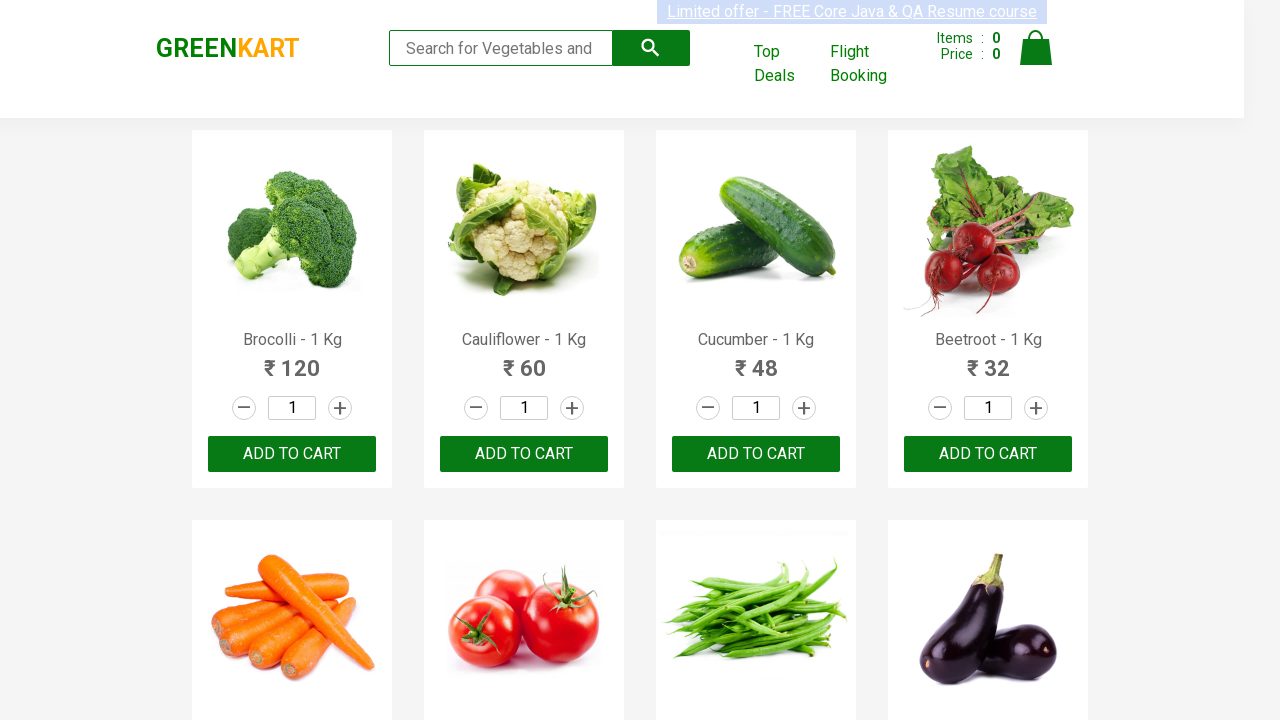

Waited for product names to load on the page
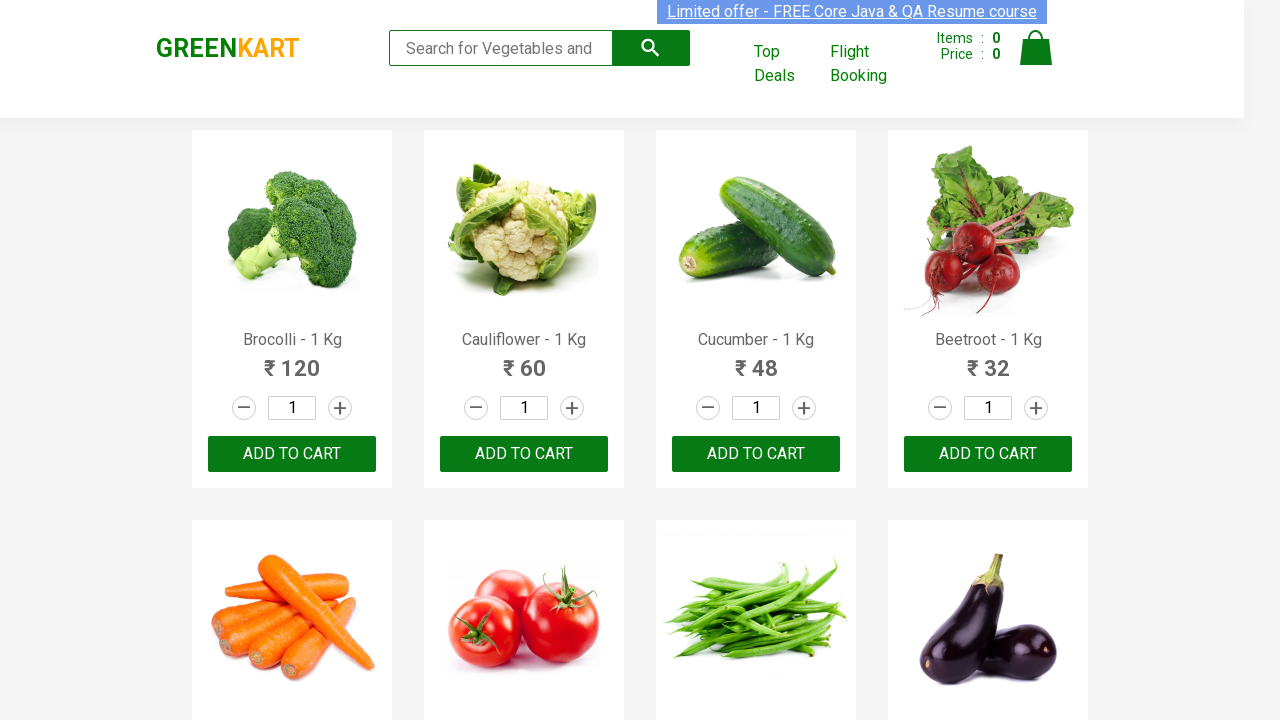

Retrieved all product name elements from the page
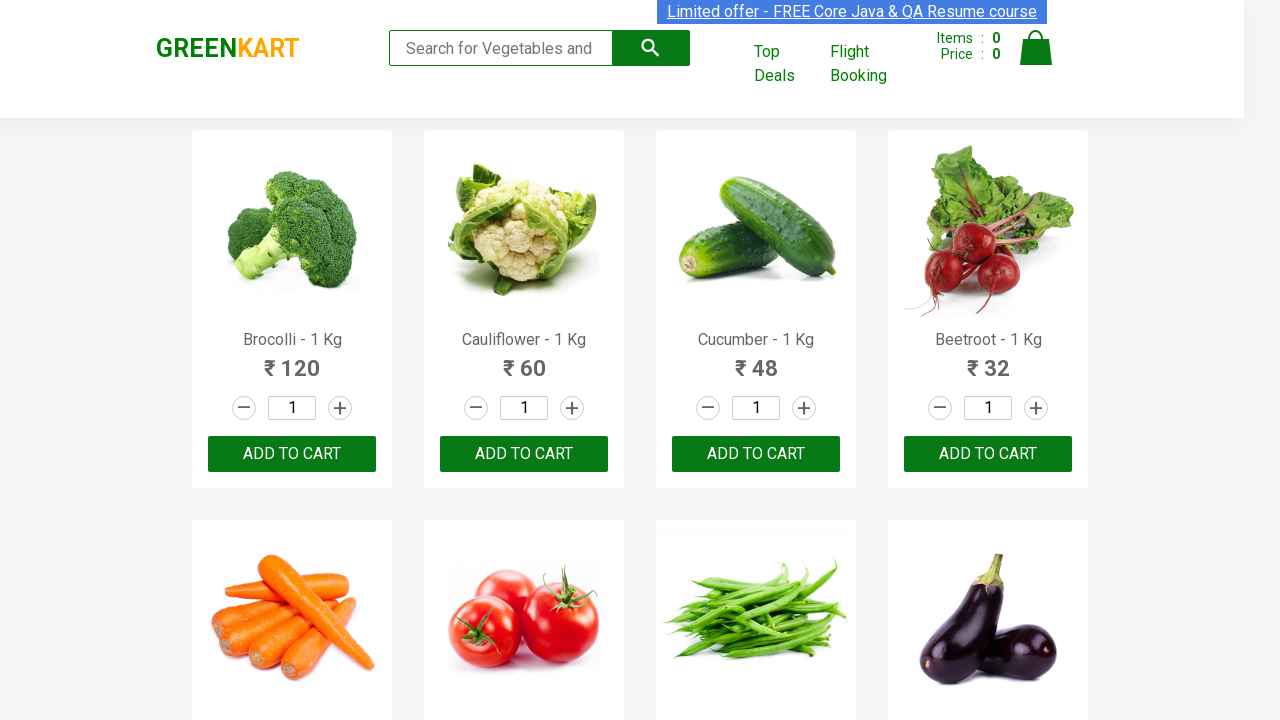

Clicked 'Add to cart' button for Brocolli at (292, 454) on xpath=//div[@class='product-action']/button >> nth=0
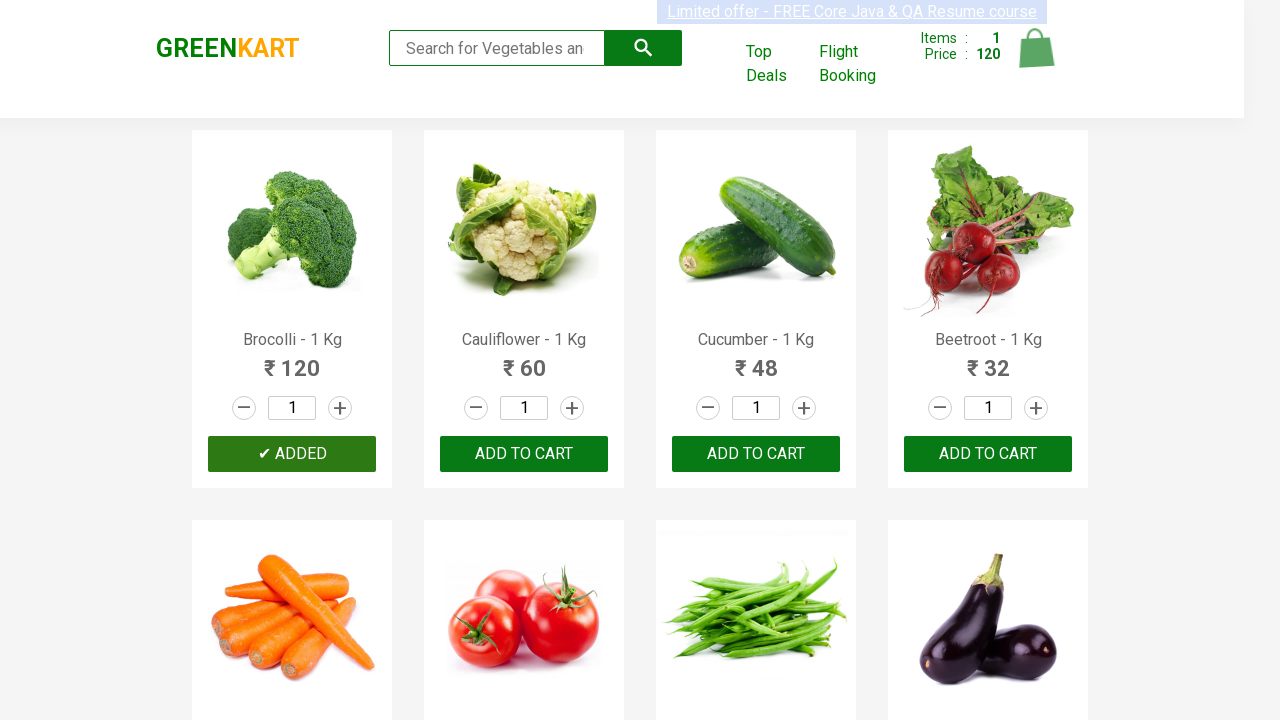

Clicked 'Add to cart' button for Cucumber at (756, 454) on xpath=//div[@class='product-action']/button >> nth=2
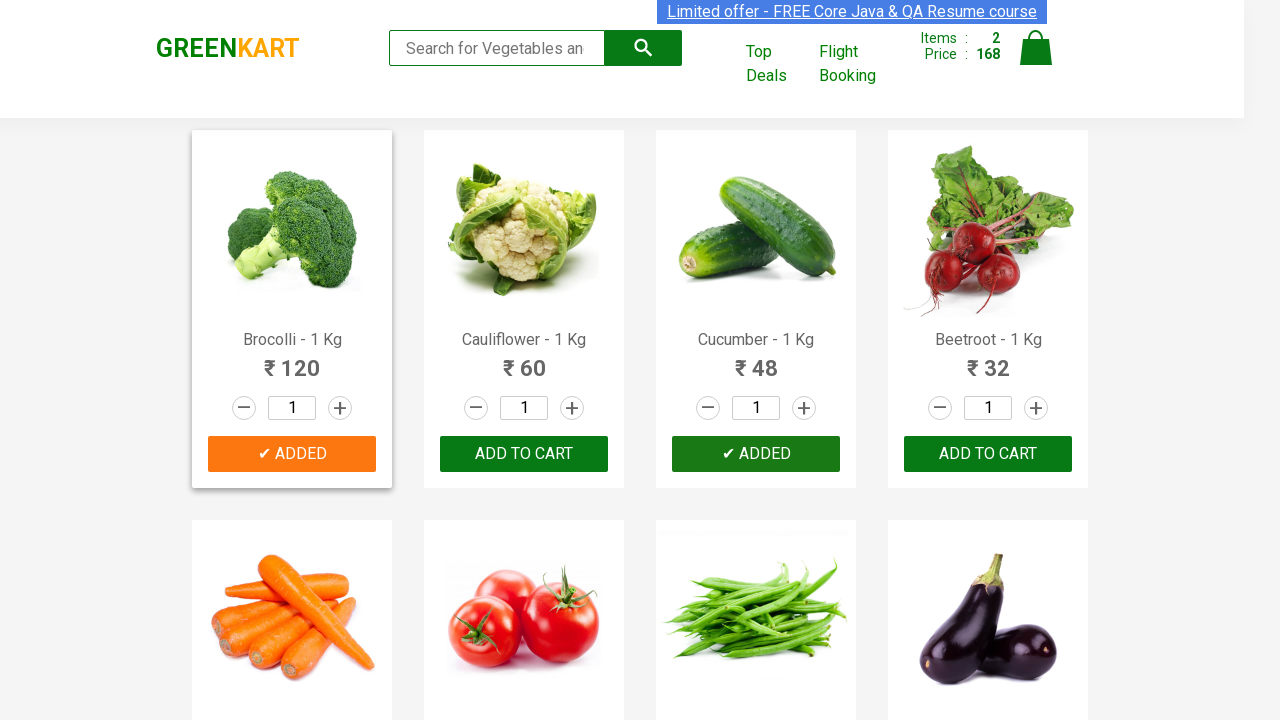

Clicked 'Add to cart' button for Beetroot at (988, 454) on xpath=//div[@class='product-action']/button >> nth=3
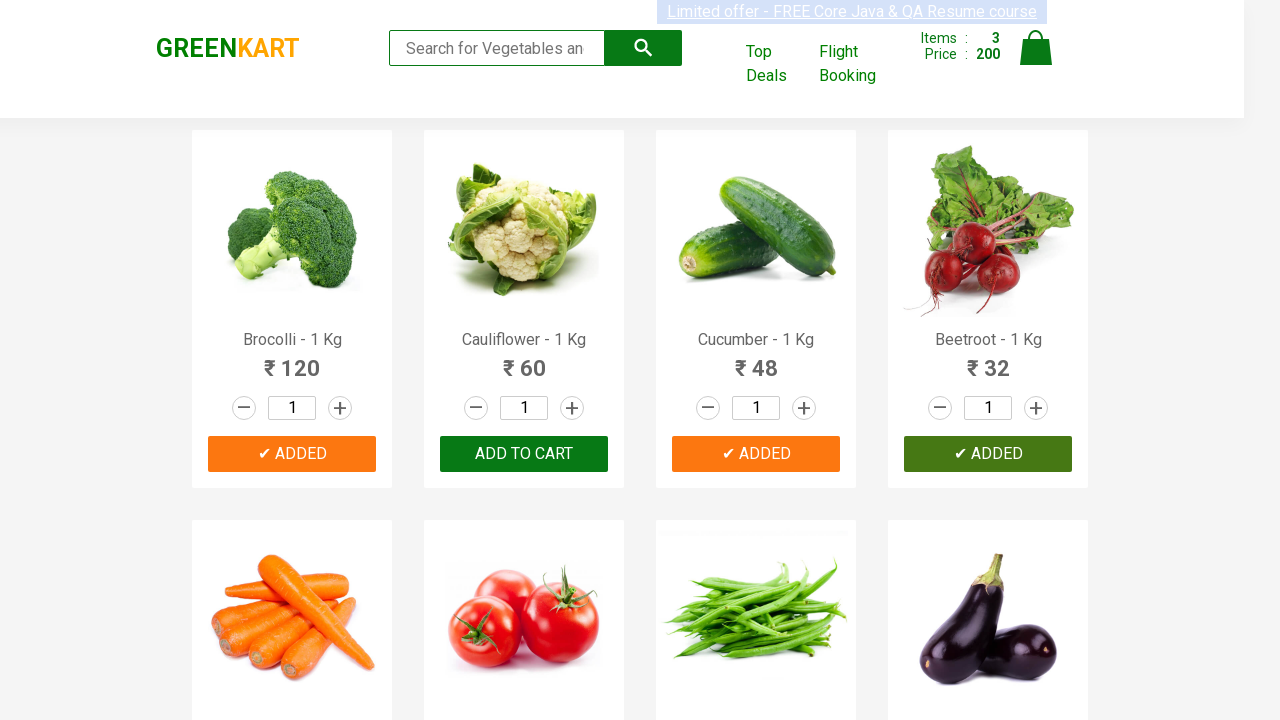

Successfully added all 3 required items to cart
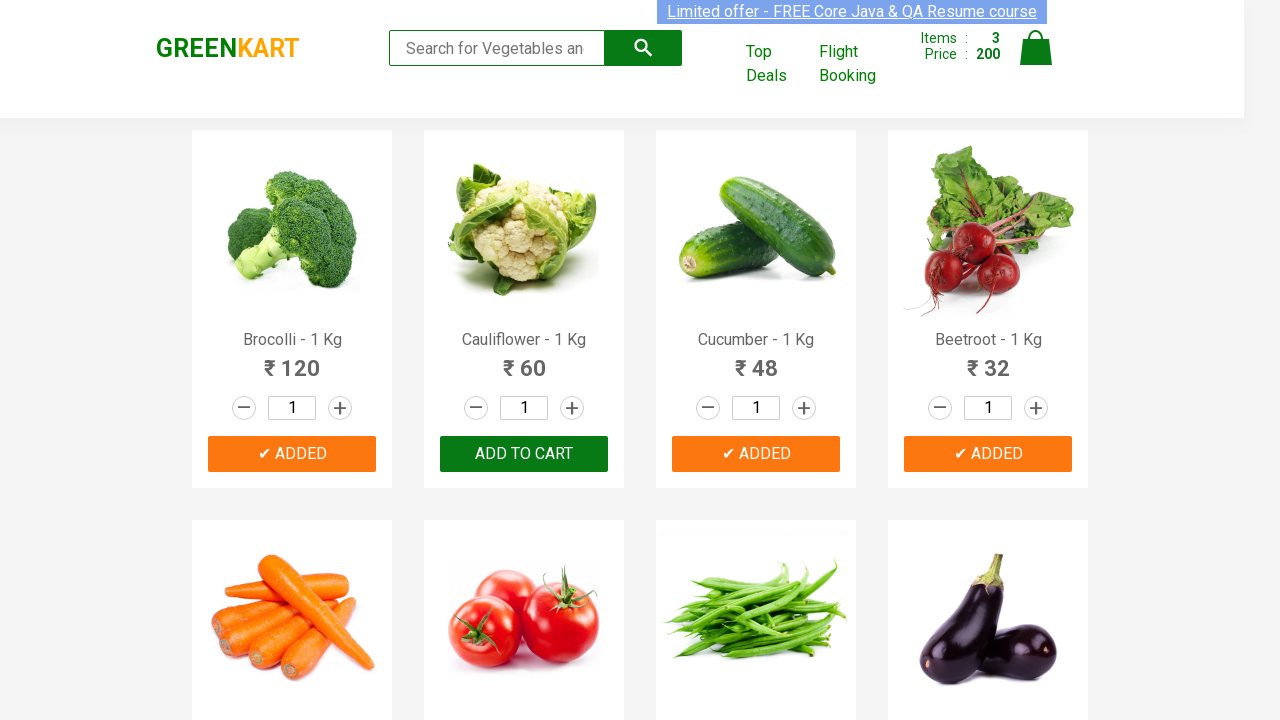

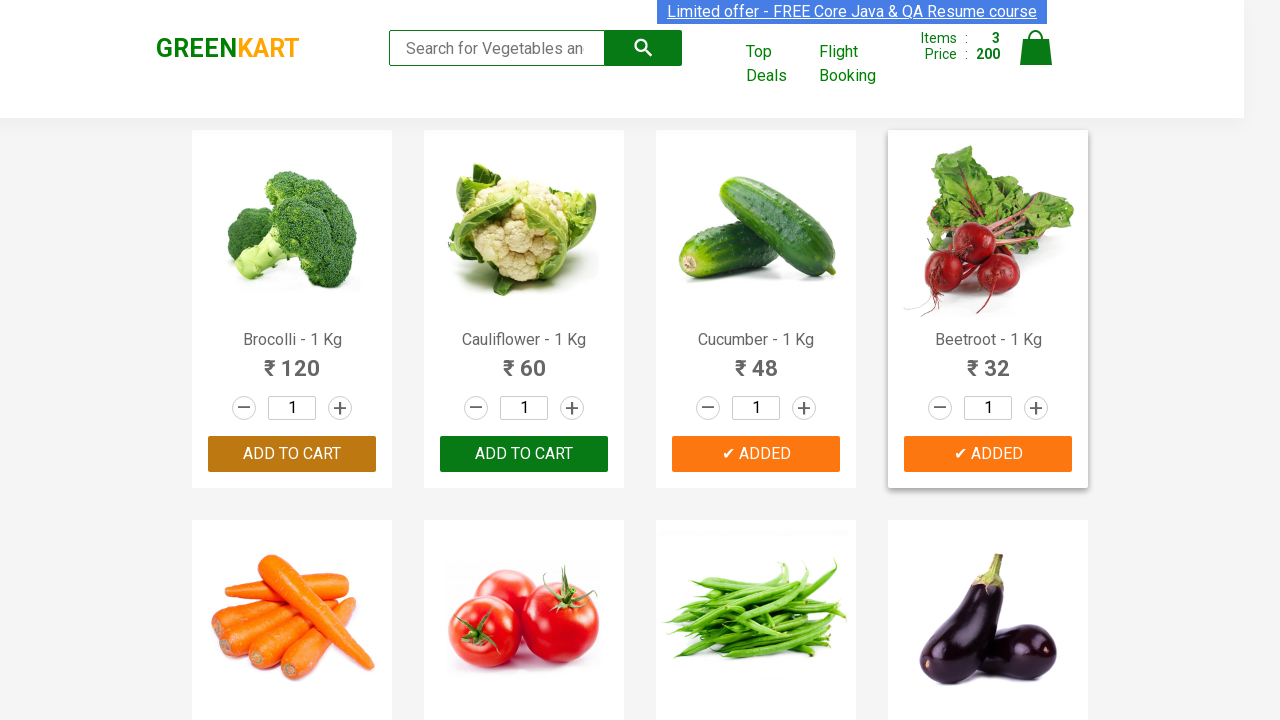